Tests e-commerce functionality by adding iPhone 12 product to cart and verifying it appears in the cart

Starting URL: https://bstackdemo.com/

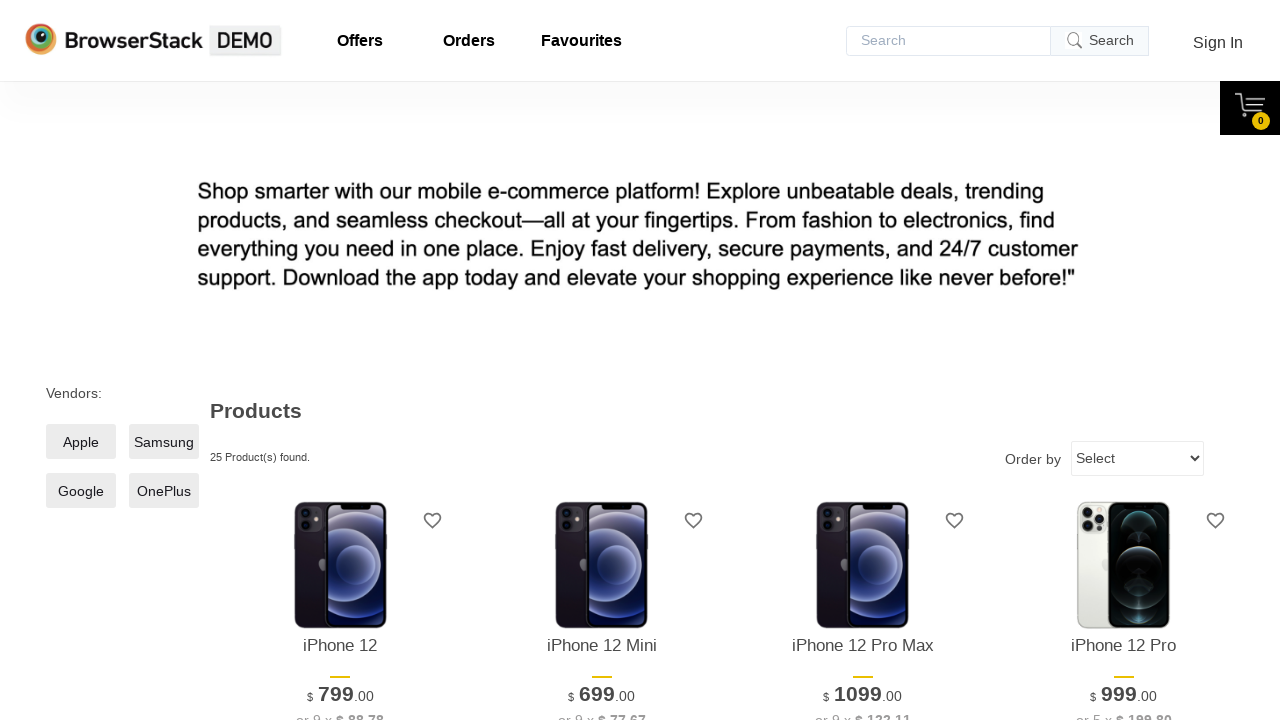

Waited for iPhone 12 product element to load
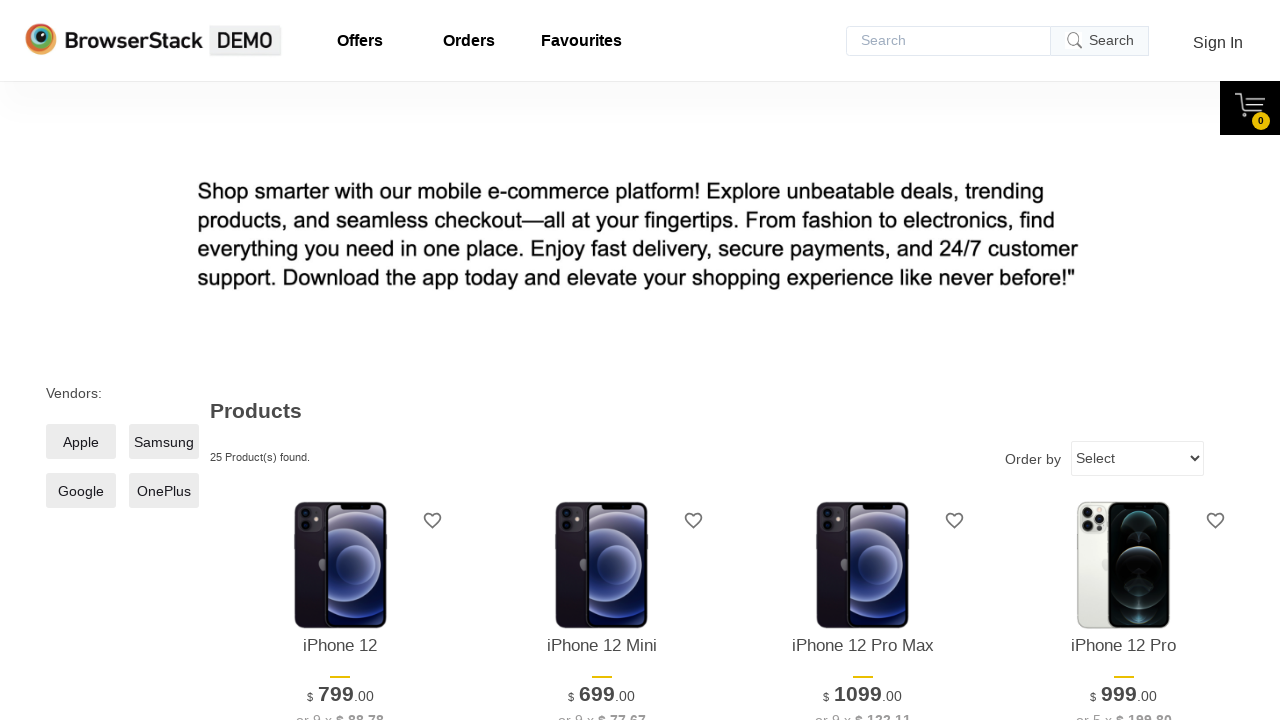

Retrieved iPhone 12 product text: iPhone 12
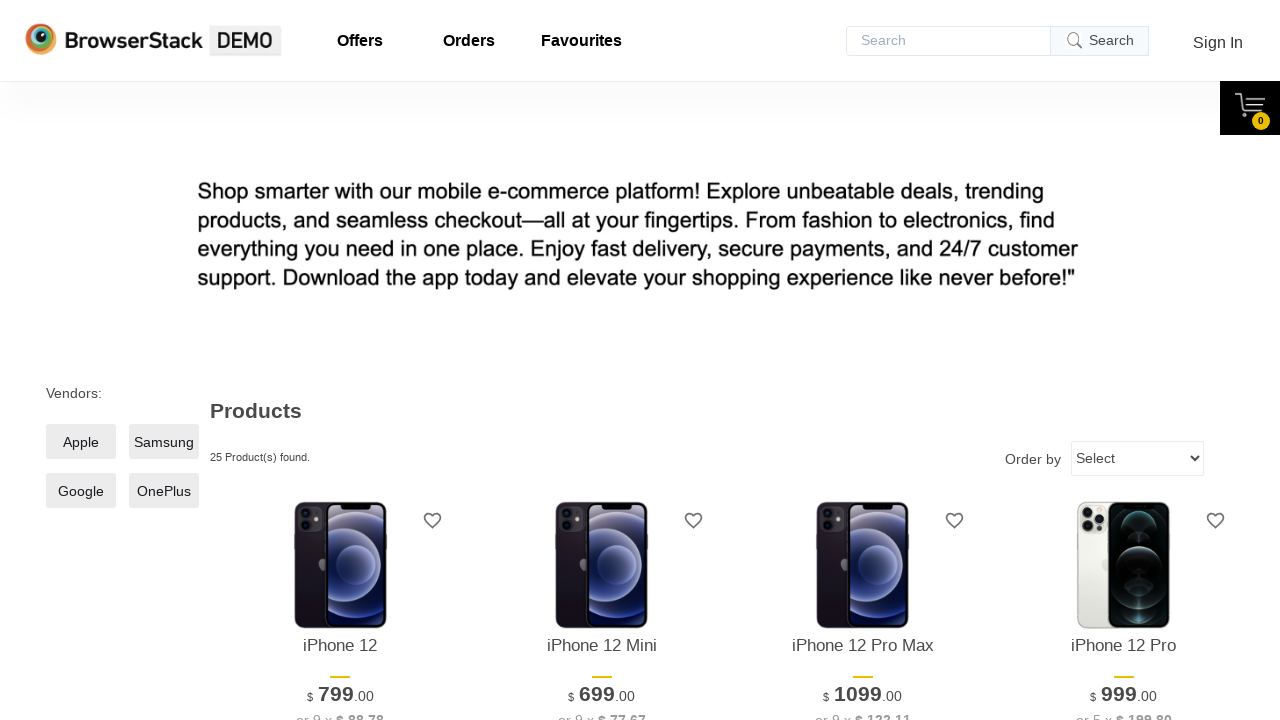

Clicked 'Add to cart' button for iPhone 12 at (340, 361) on xpath=//*[@id="1"]/div[4]
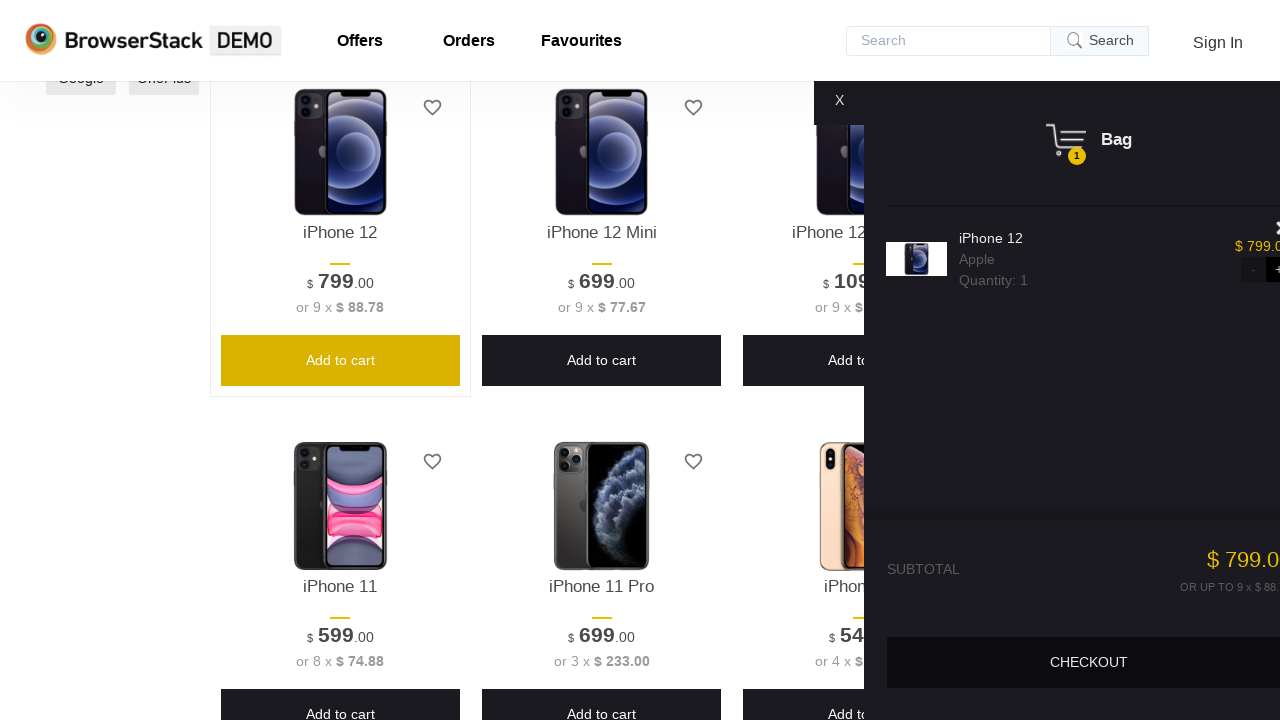

Cart pane became visible
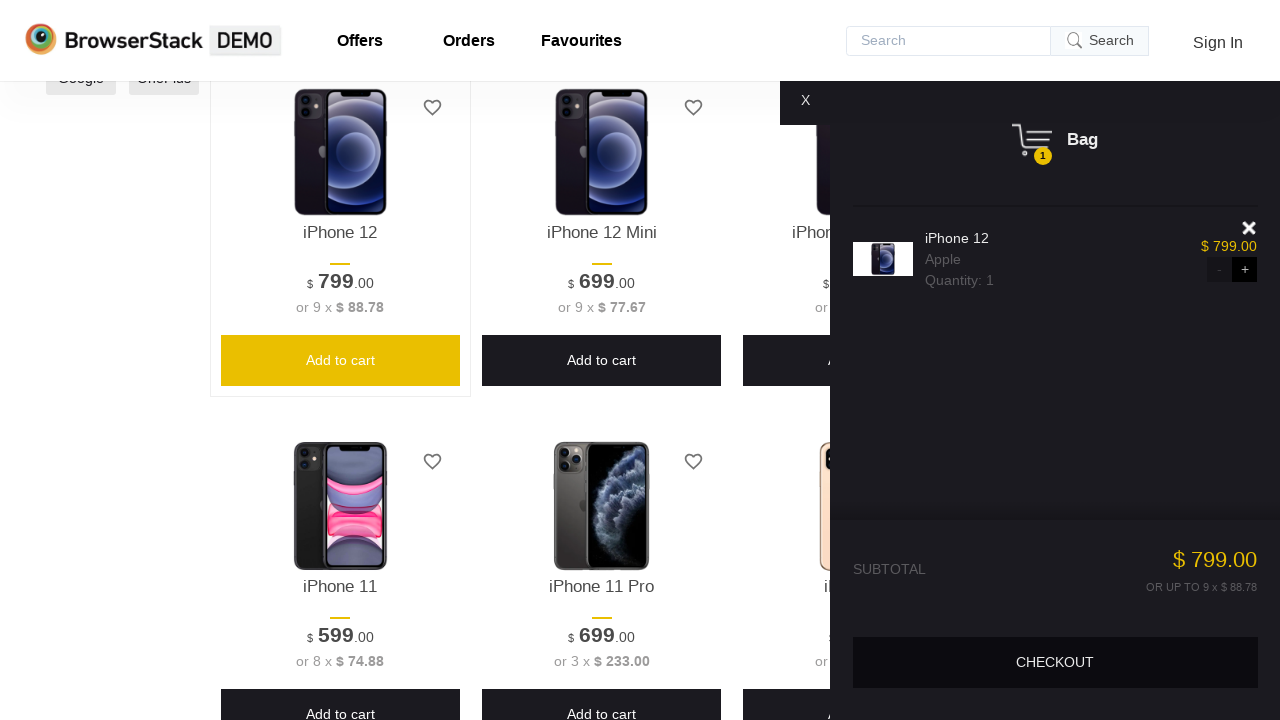

Retrieved product text from cart: iPhone 12
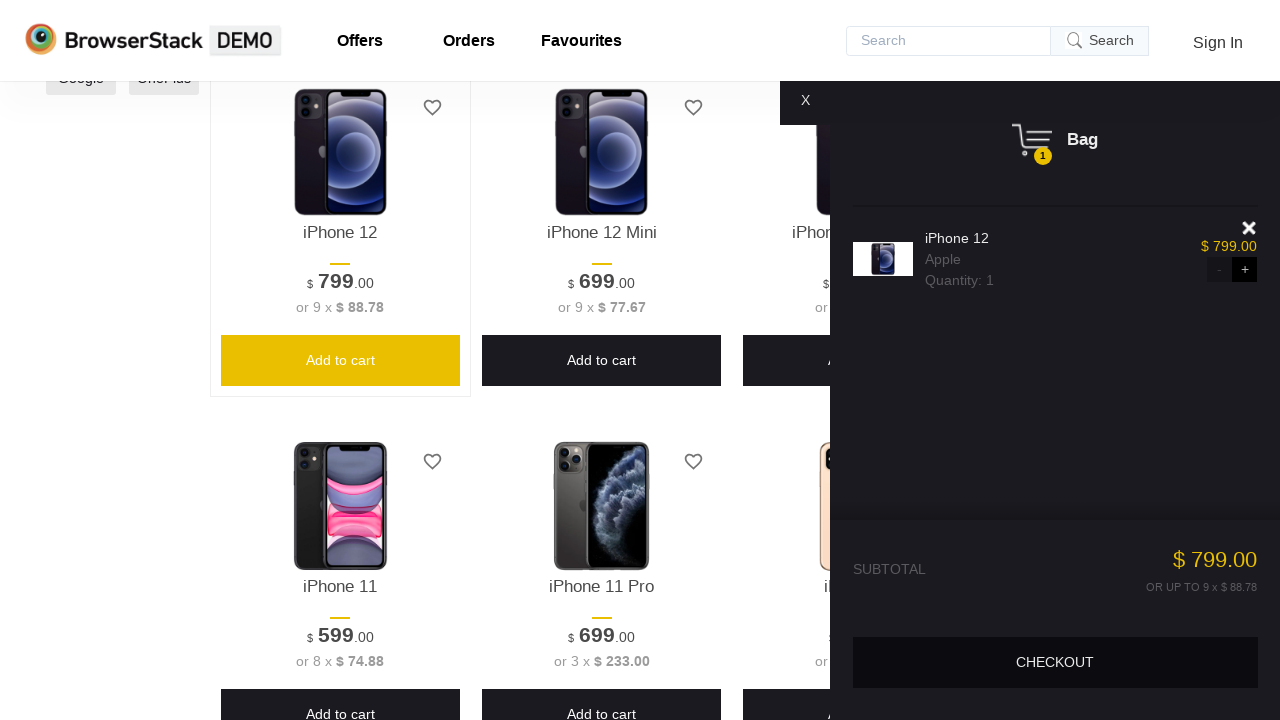

Verified iPhone 12 product successfully added to cart
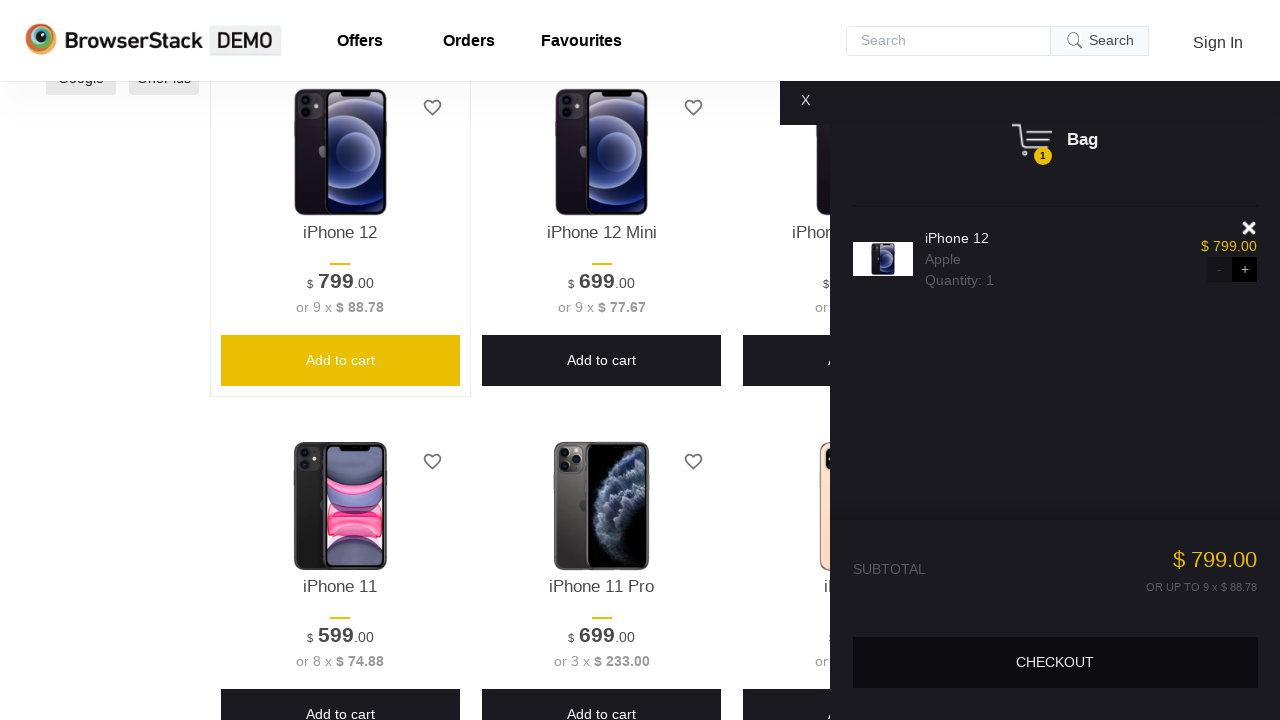

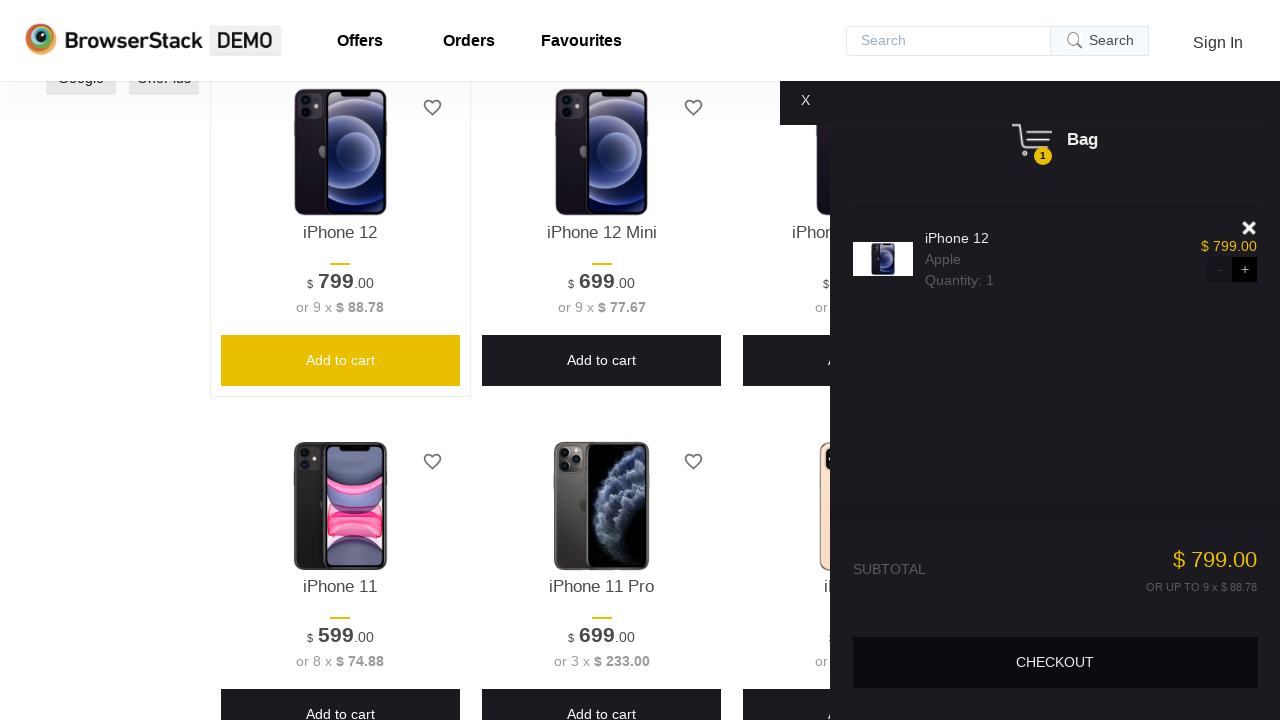